Tests the Add/Remove Elements functionality on the Heroku test site by navigating to the Add/Remove Elements page, clicking the Add Element button twice to add delete buttons, then clicking both delete buttons to remove them, and navigating back.

Starting URL: https://the-internet.herokuapp.com/

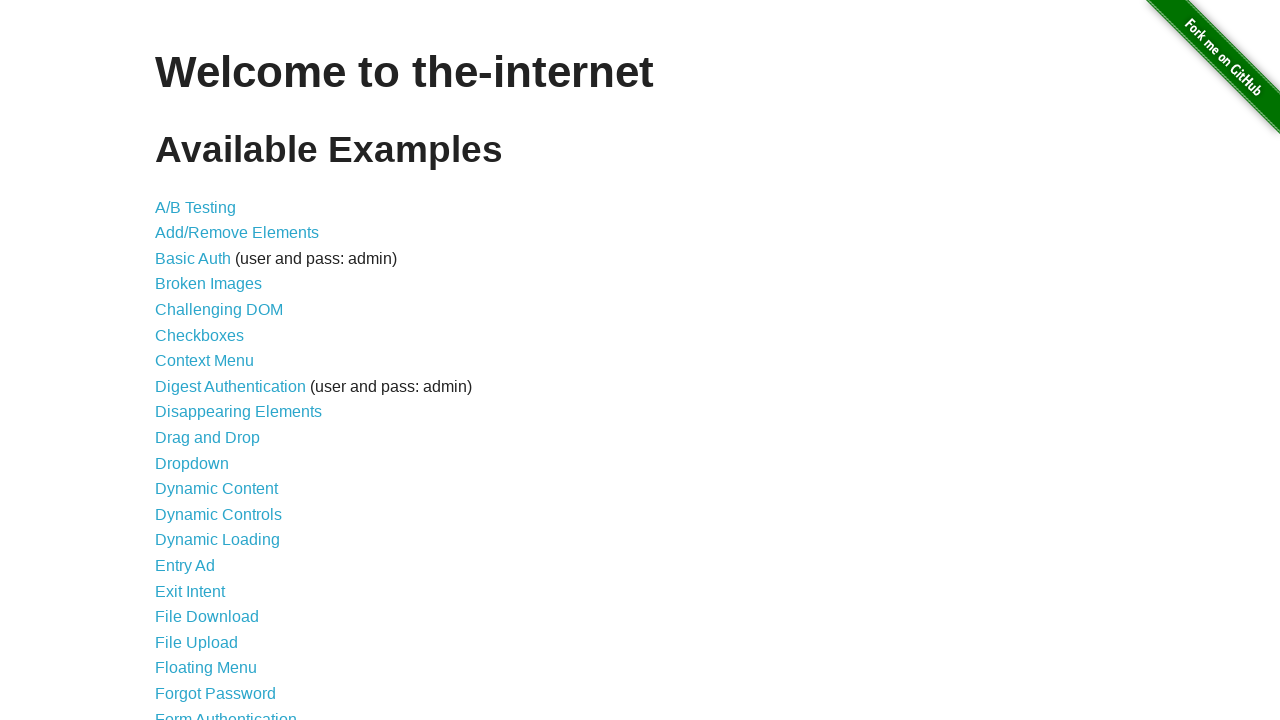

Waited for Add/Remove Elements link to appear on home page
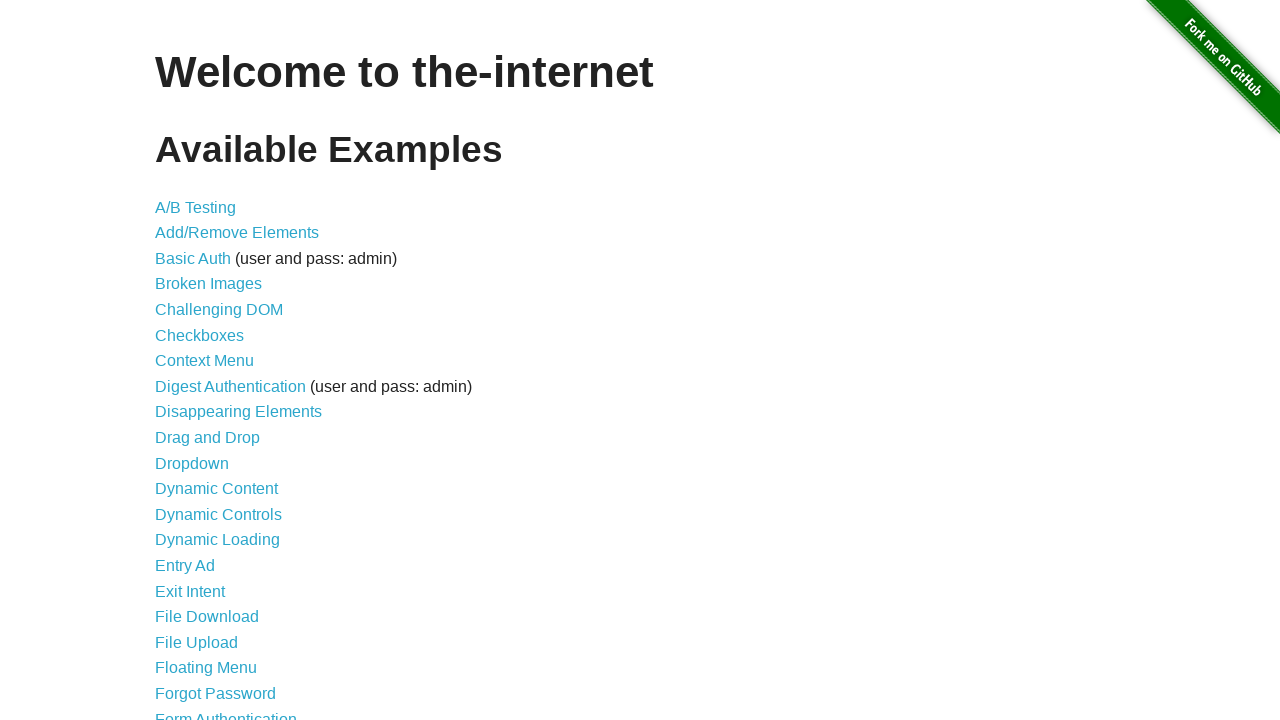

Clicked on Add/Remove Elements link at (237, 233) on text=Add/Remove Elements
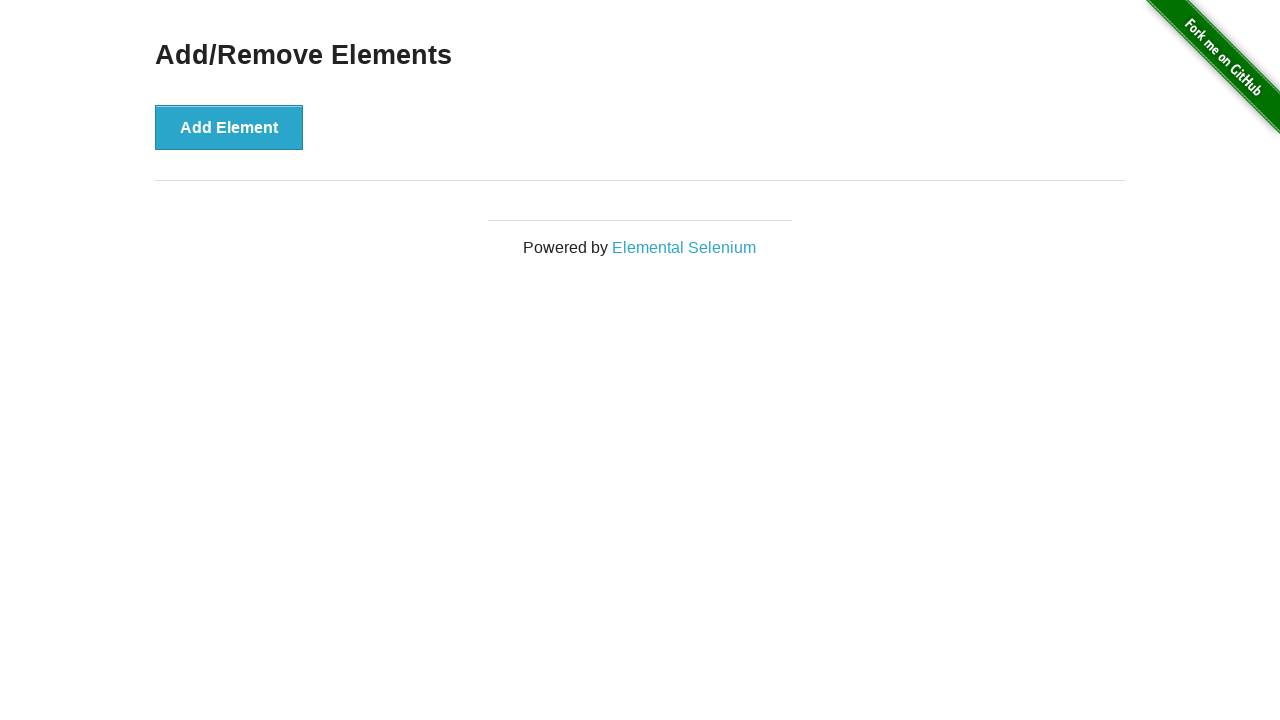

Add/Remove Elements page loaded successfully
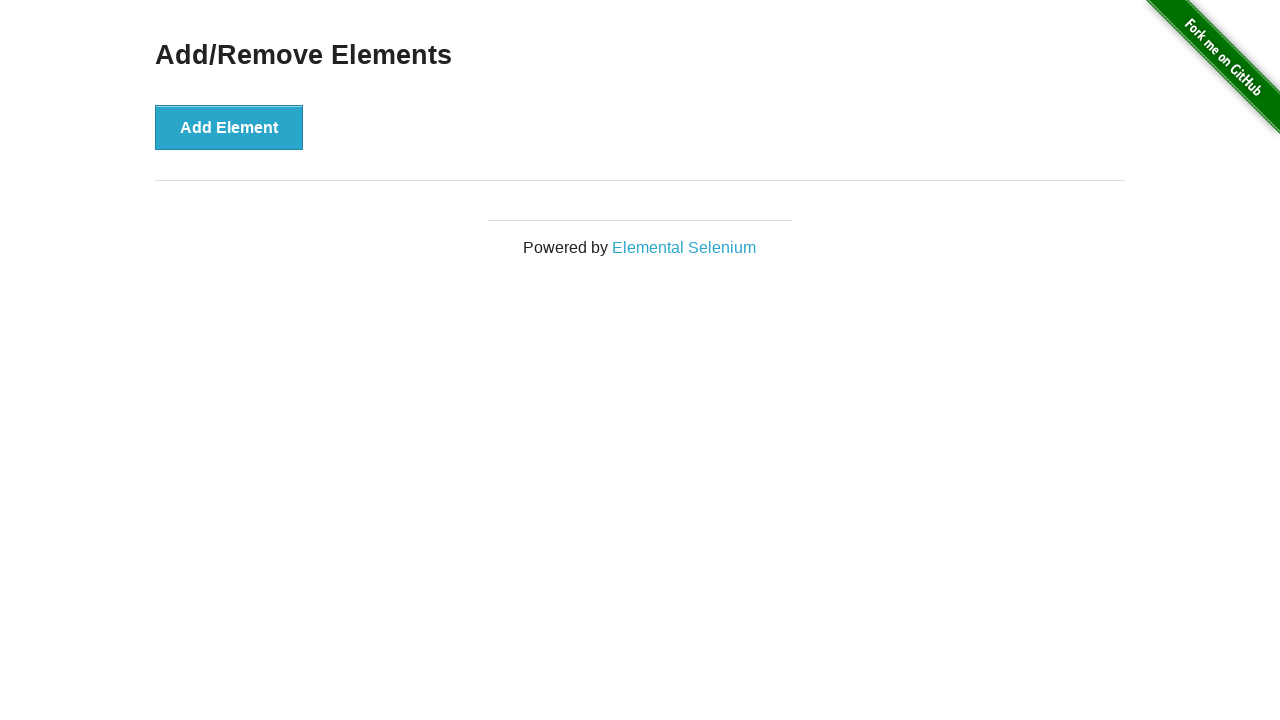

Clicked Add Element button (first time) at (229, 127) on button:has-text('Add Element')
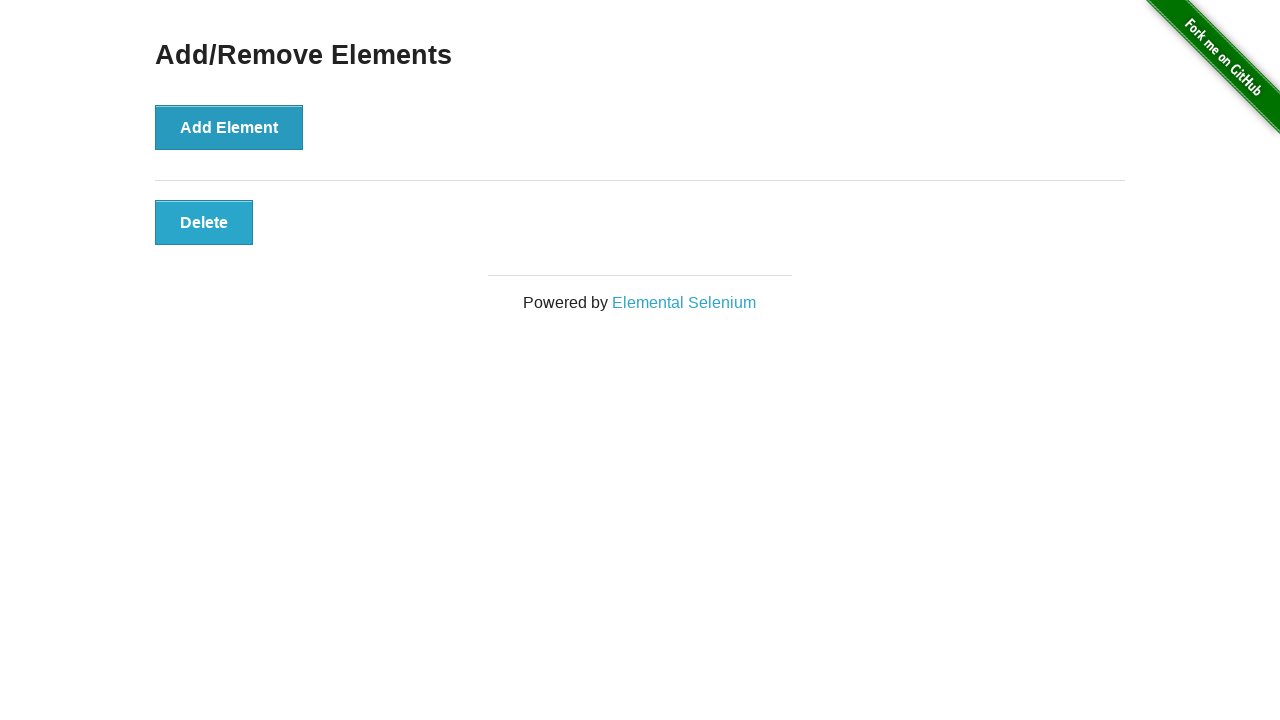

Clicked Add Element button (second time) at (229, 127) on button:has-text('Add Element')
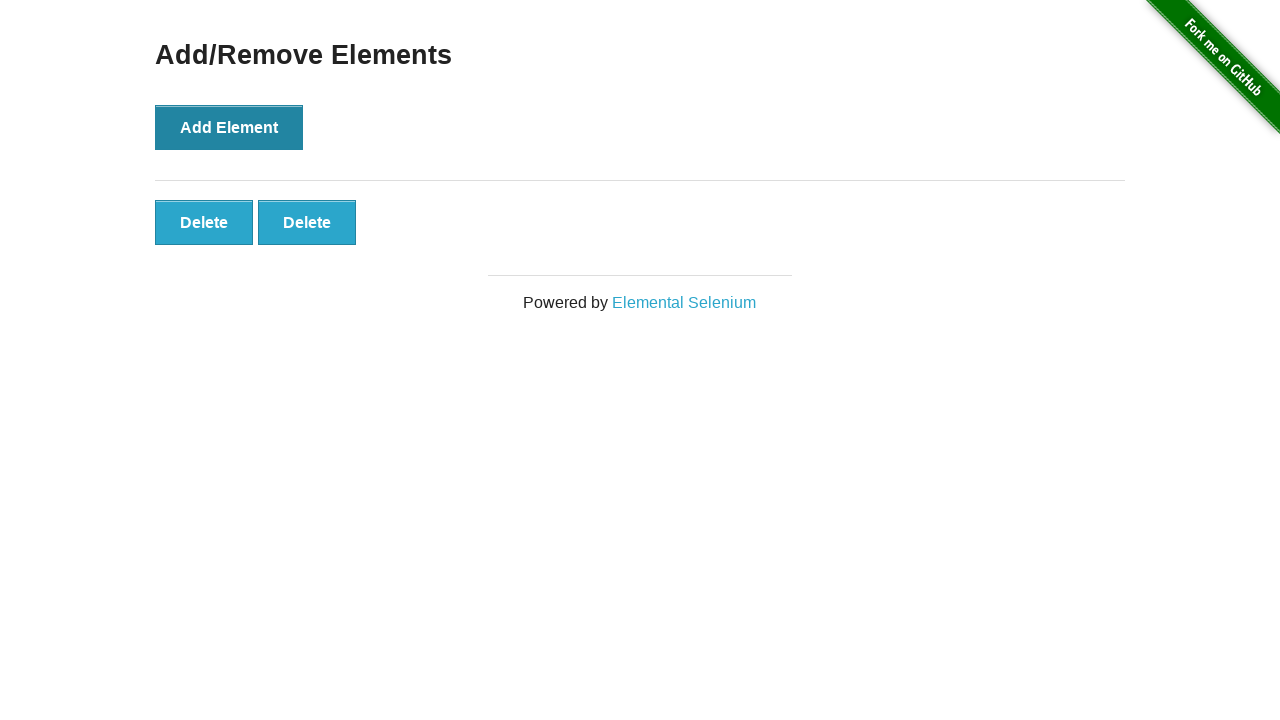

Clicked first delete button to remove first element at (204, 222) on button.added-manually >> nth=0
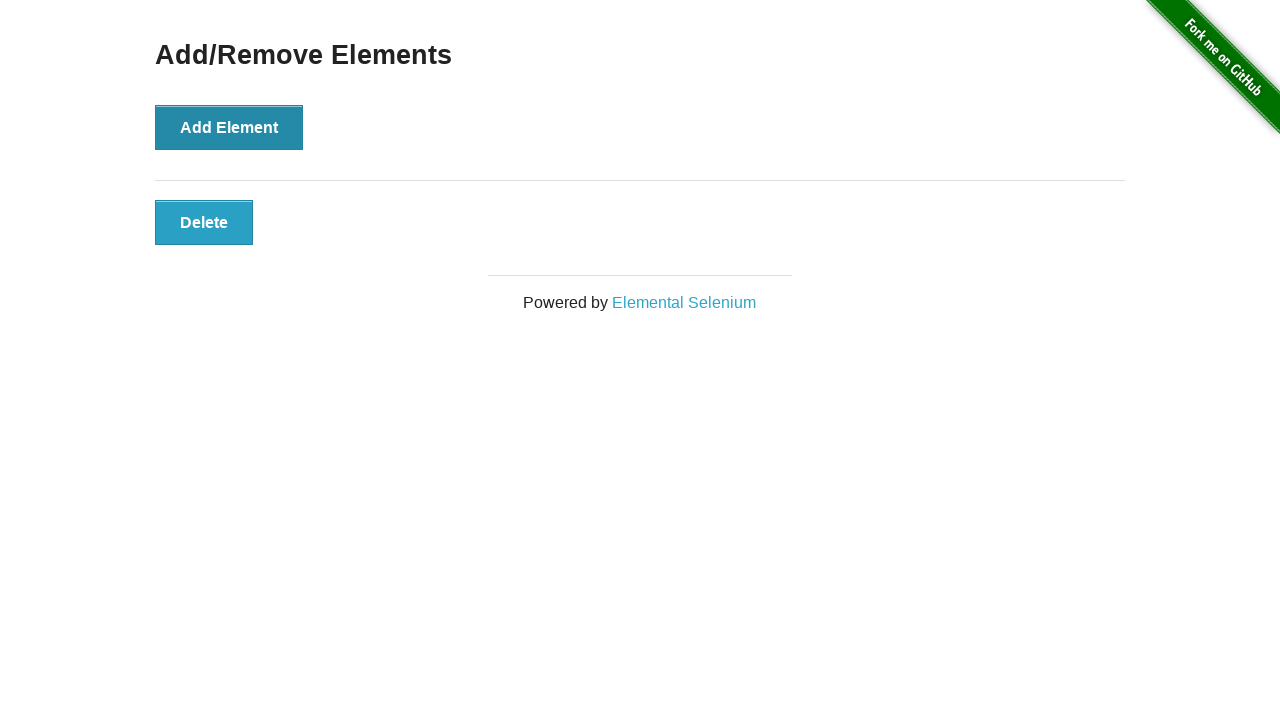

Clicked second delete button to remove remaining element at (204, 222) on button.added-manually >> nth=0
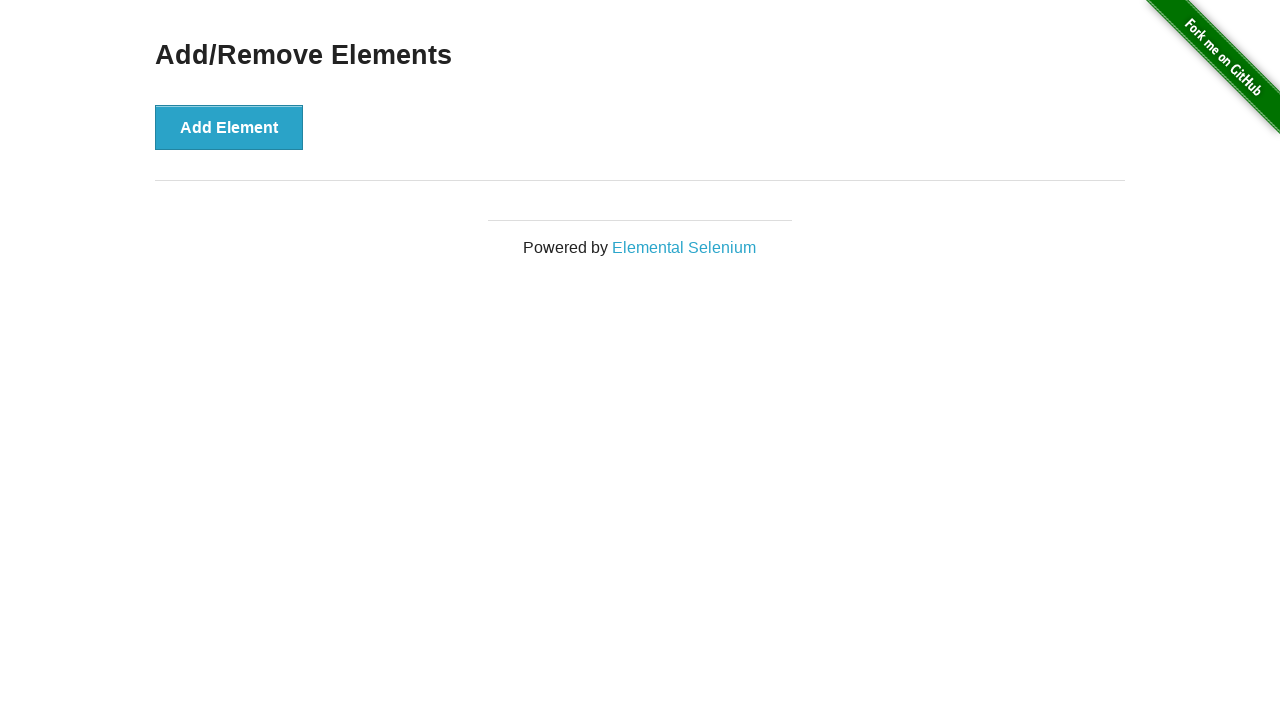

Navigated back to home page
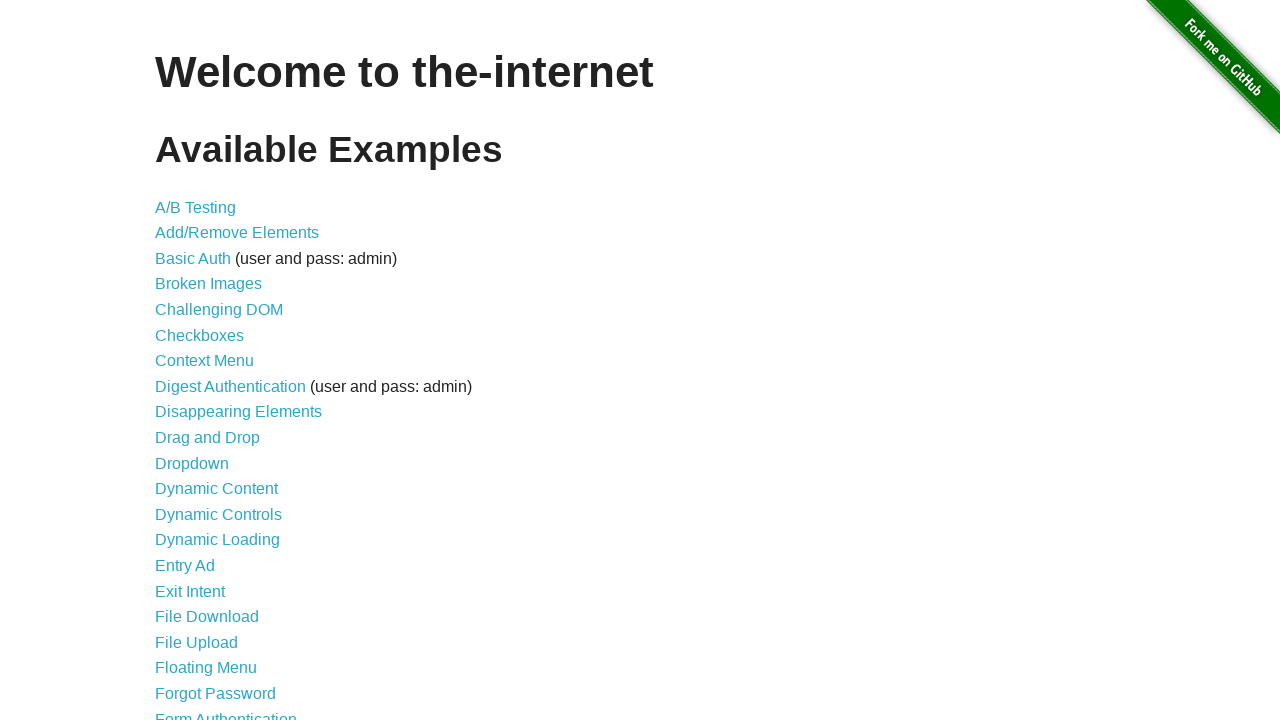

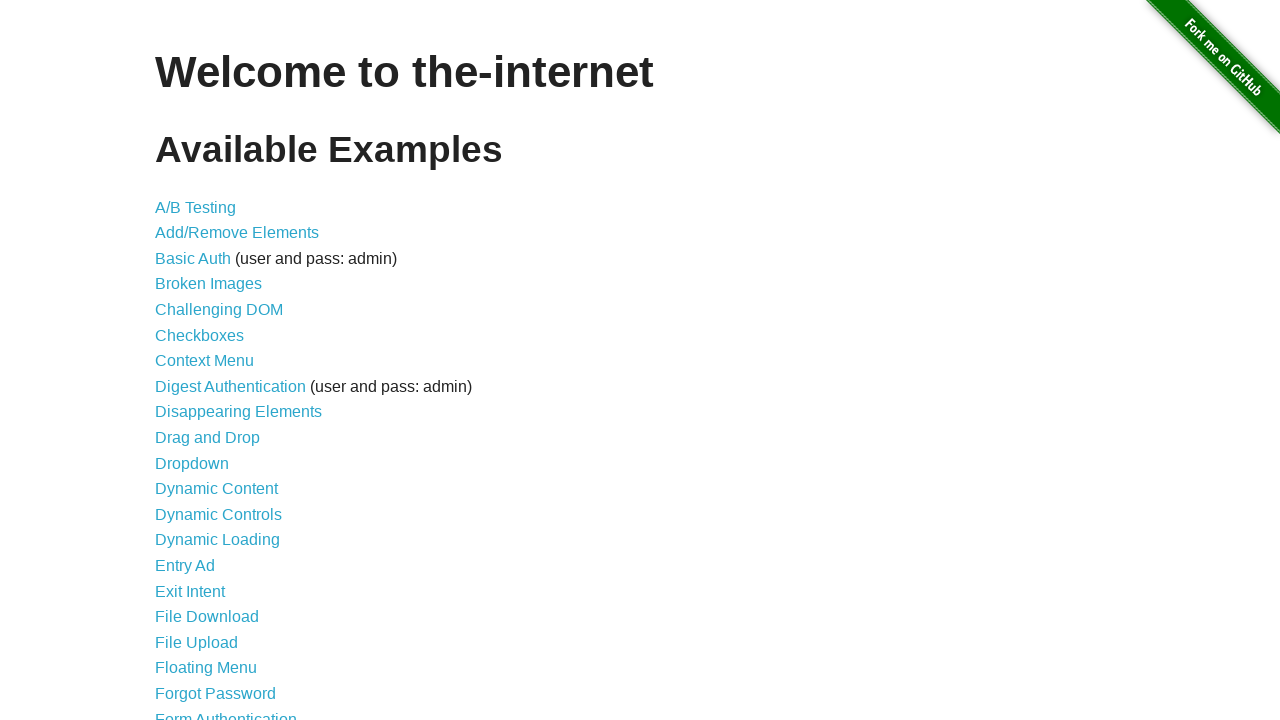